Navigates to China Railway 12306 website and sets a travel date in the date input field using JavaScript execution

Starting URL: https://www.12306.cn/index/index.html

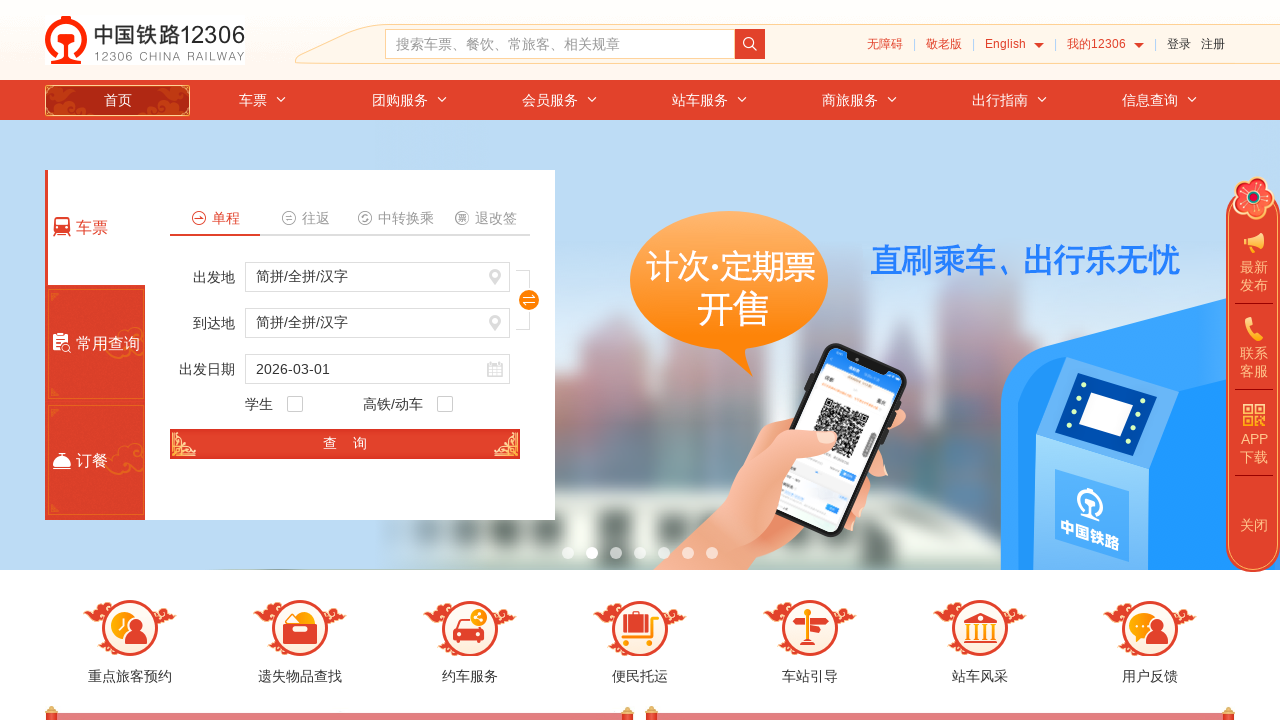

Set train date field to 2024-06-15 using JavaScript execution
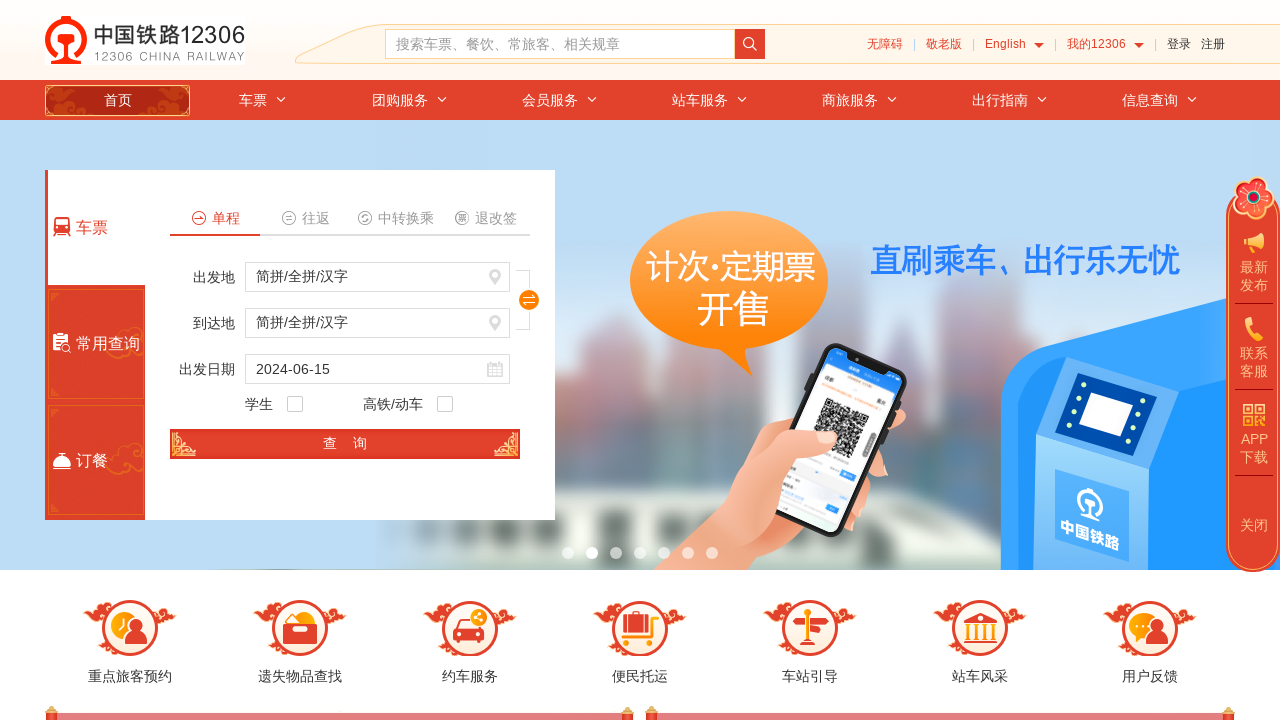

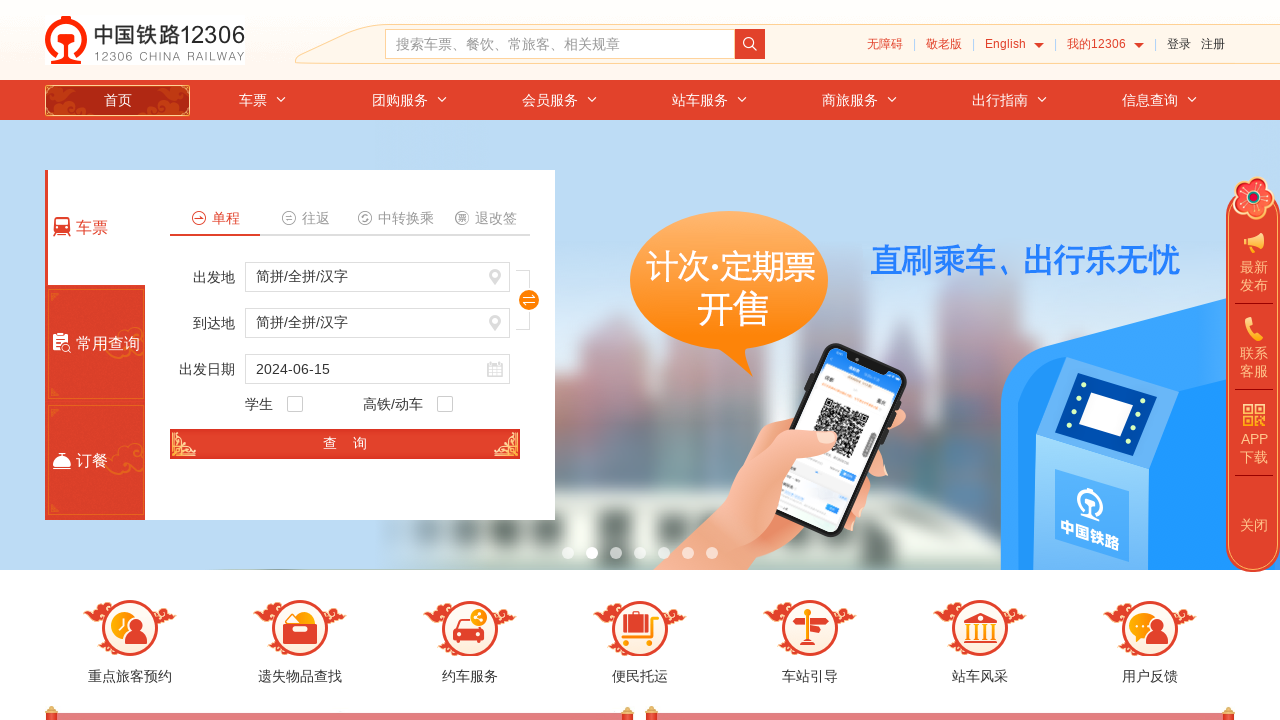